Fills out an online IQ test on the Mensa Luxembourg website by entering text answers, selecting radio buttons, clicking checkboxes, and submitting the form.

Starting URL: https://www.mensa.lu/en/mensa/online-iq-test/online-iq-test.html

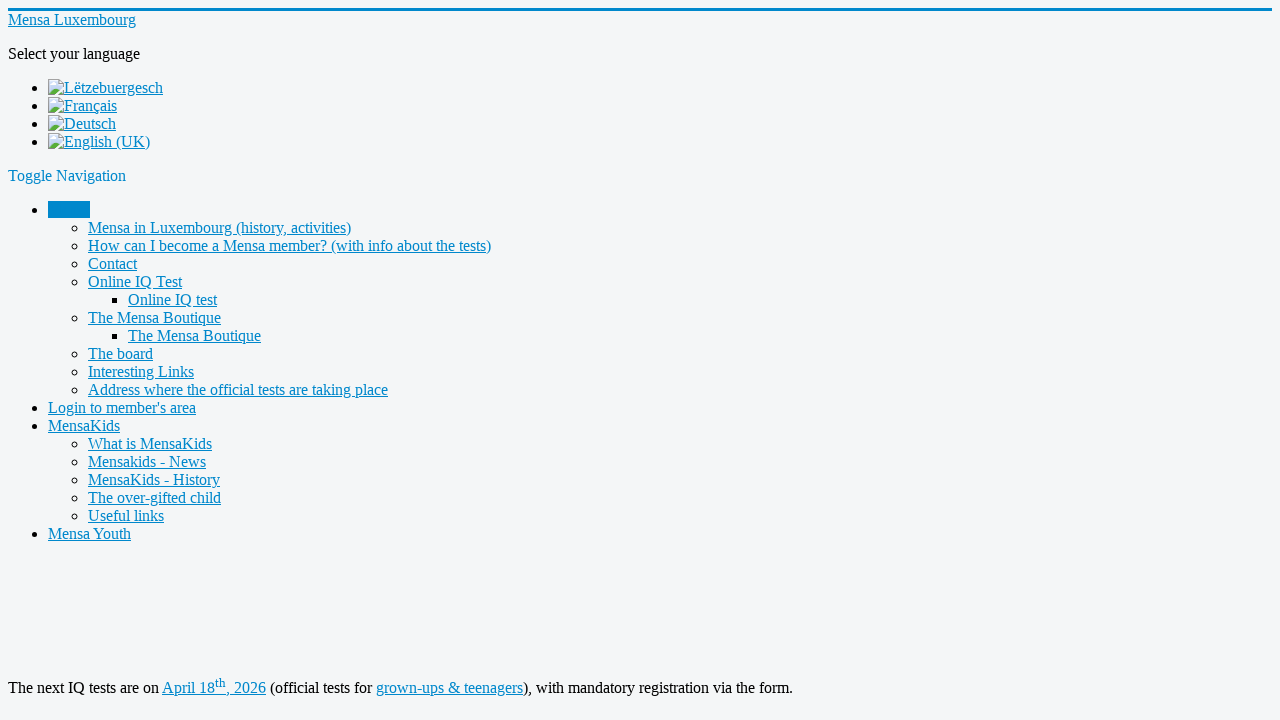

Filled answer 'M' for question 1 on //input[@name="q1"]
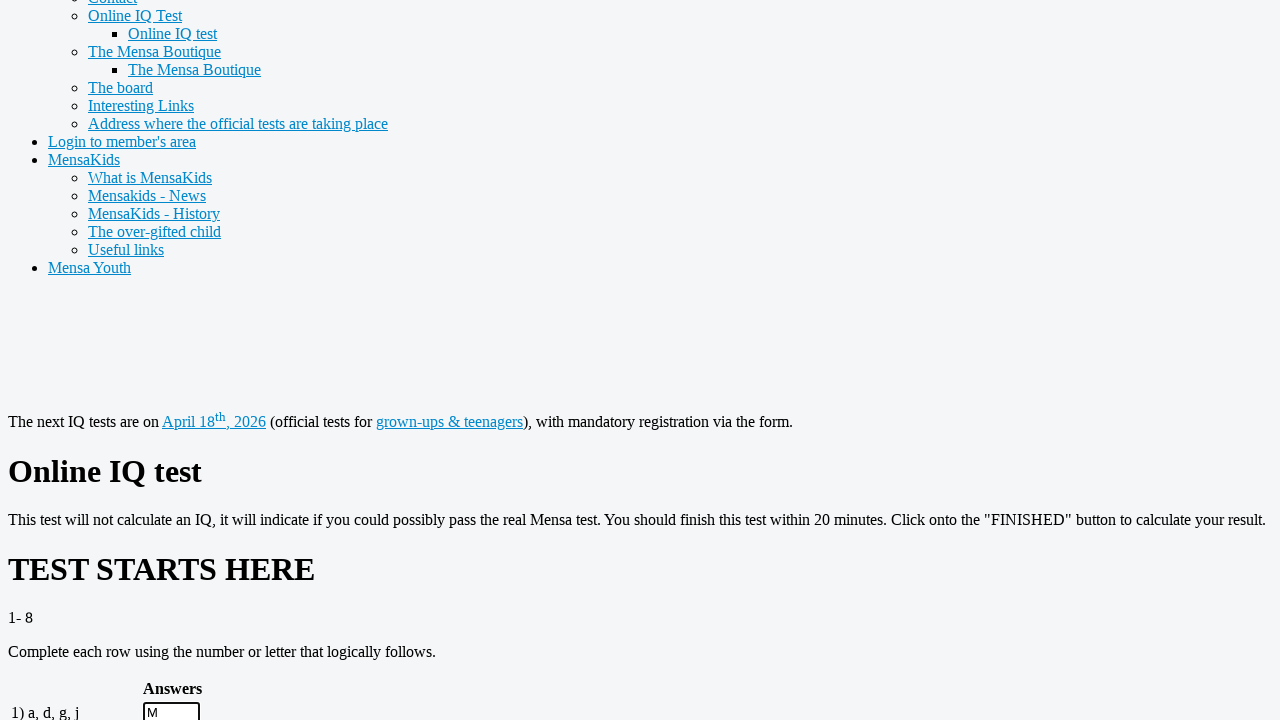

Filled answer 'A' for question 2 on //input[@name="q2"]
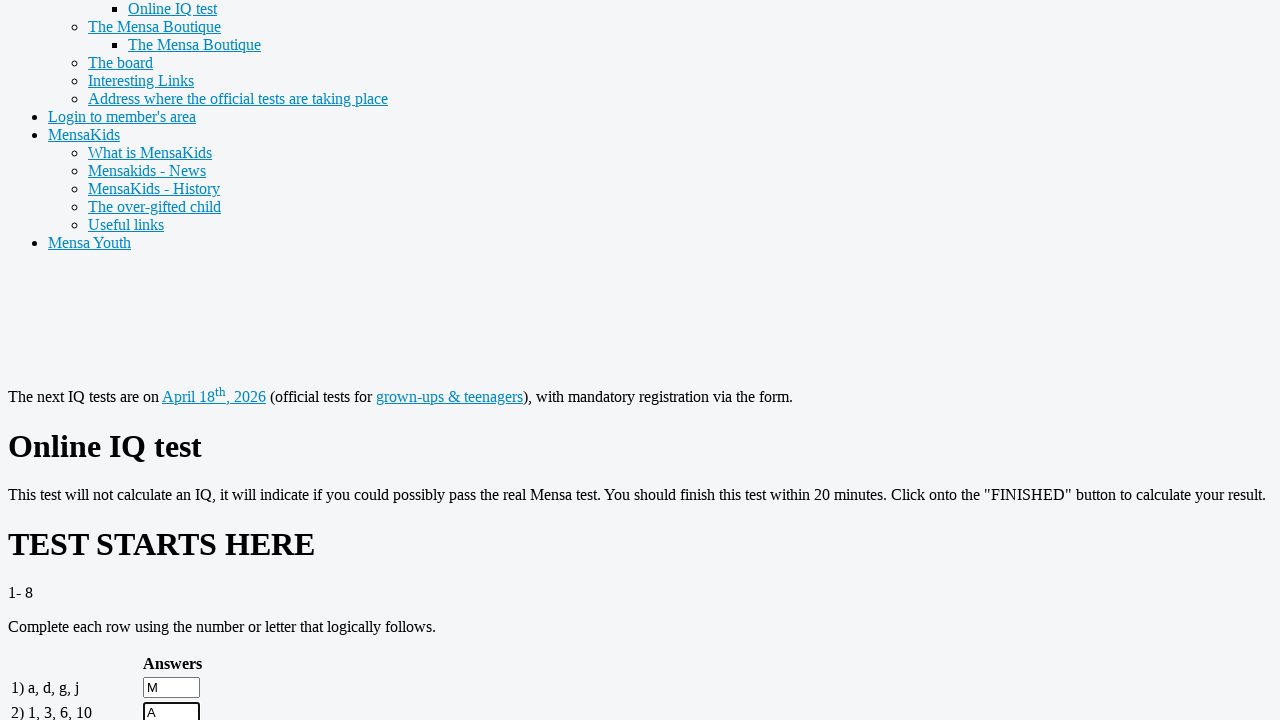

Selected radio button option 'b' for question 9 at (253, 361) on xpath=//input[@name="q9"][@value="b"]
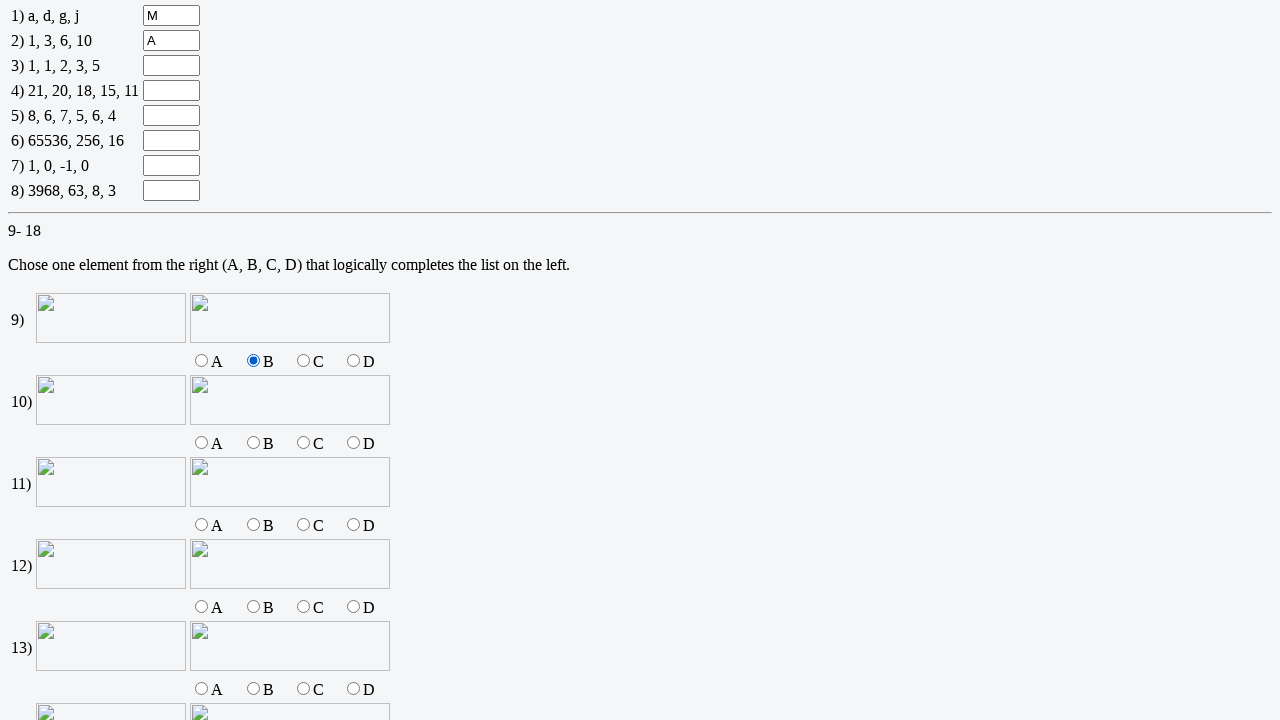

Clicked checkbox option 'a' for question 19 at (250, 361) on //input[@name="q19"][@value="a"]
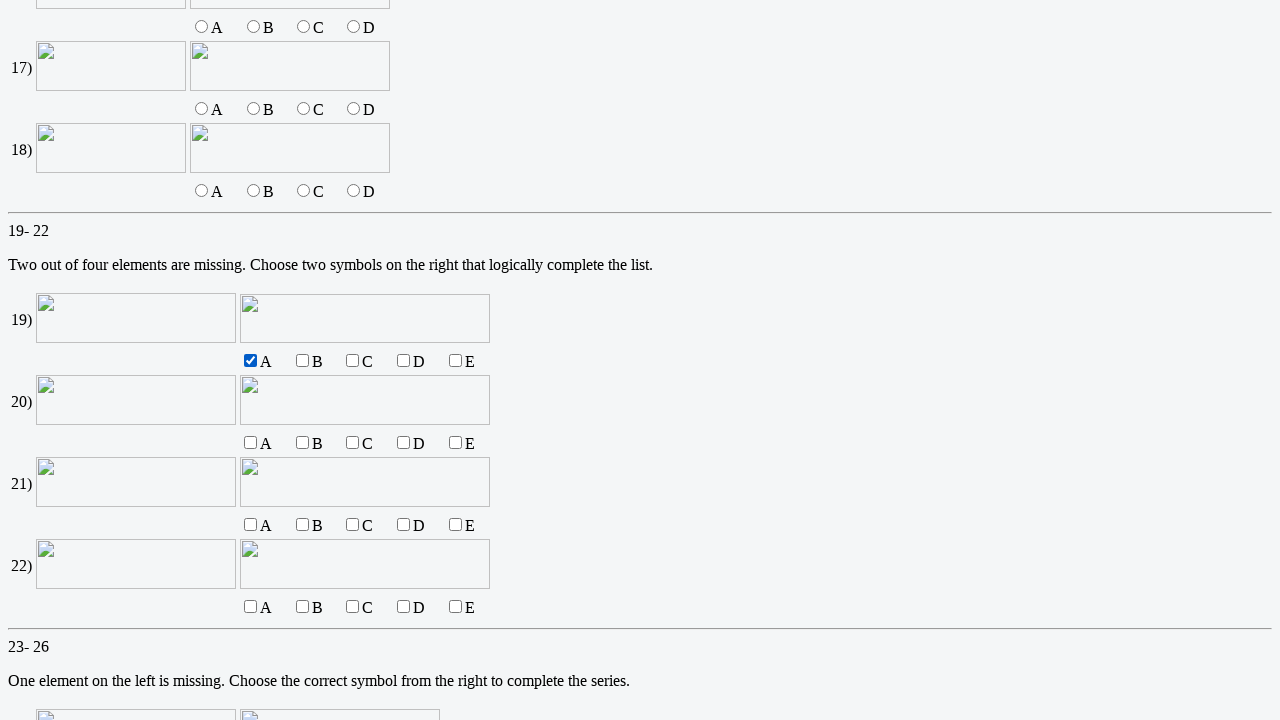

Clicked checkbox option 'd' for question 19 at (403, 361) on //input[@name="q19"][@value="d"]
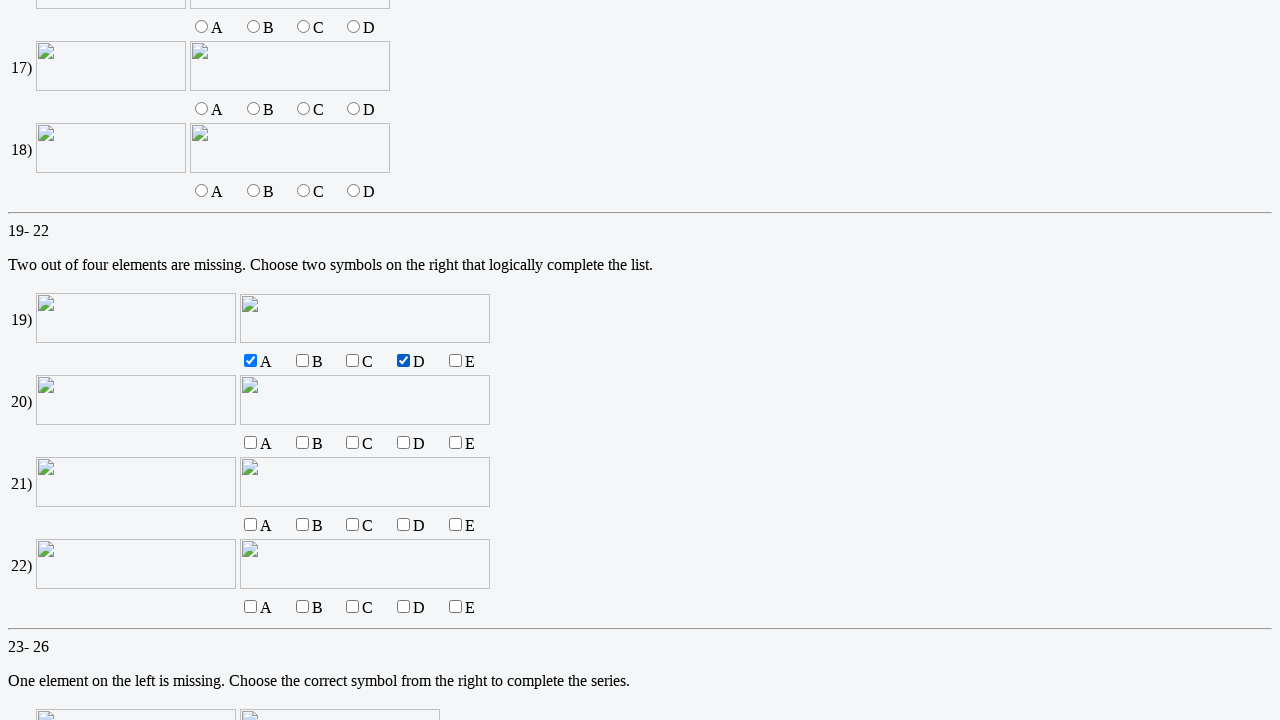

Clicked checkbox option 'a' for question 19 at (250, 361) on //input[@name="q19"][@value="a"]
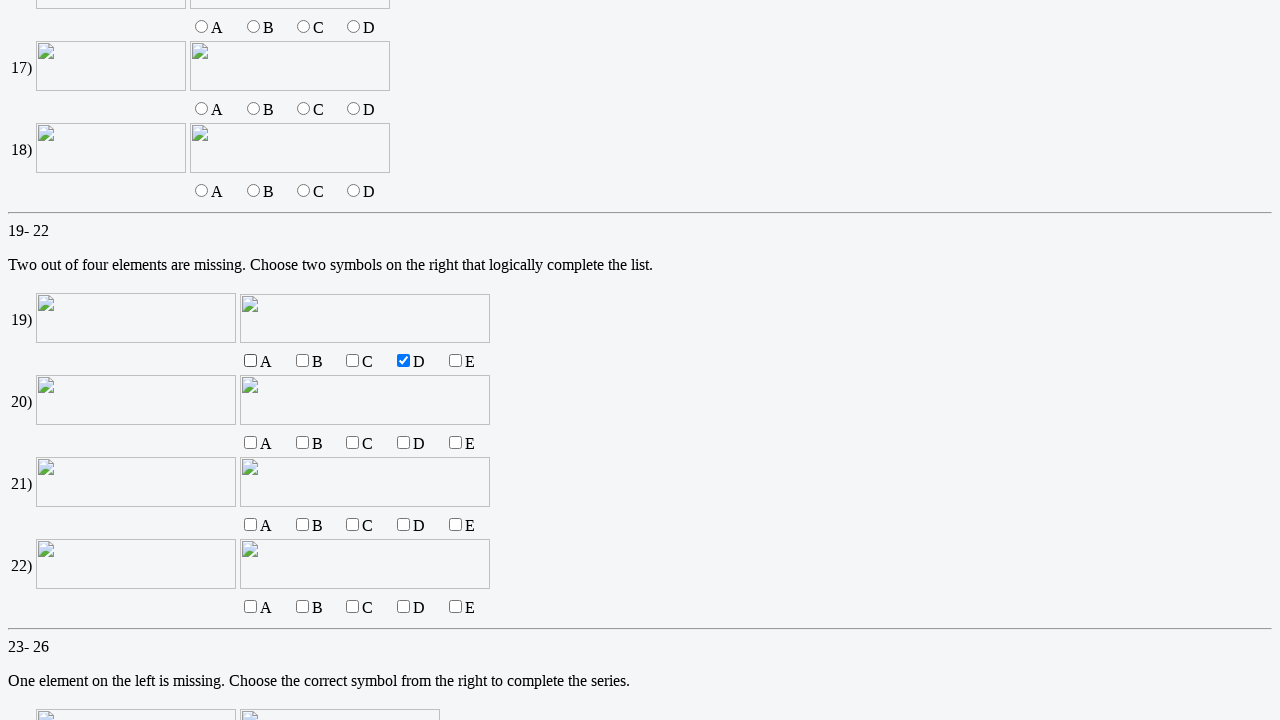

Clicked checkbox option 'd' for question 19 at (403, 361) on //input[@name="q19"][@value="d"]
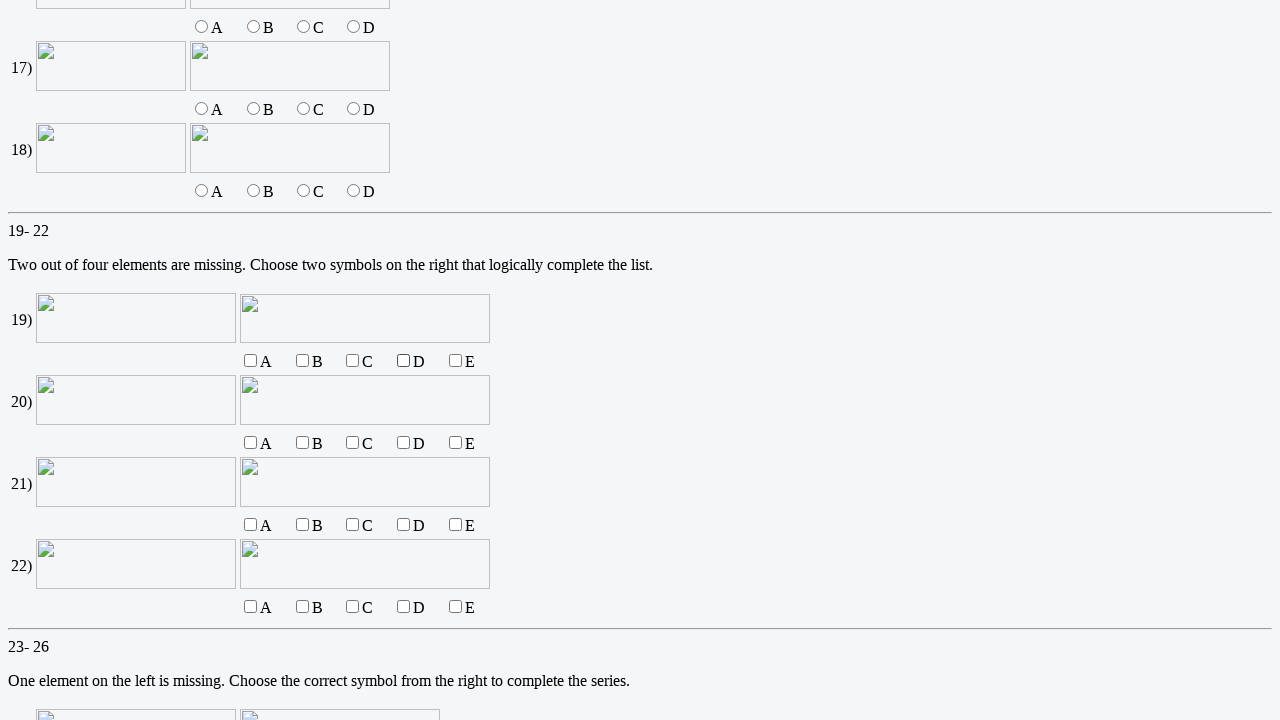

Clicked checkbox option 'a' for question 19 at (250, 361) on //input[@name="q19"][@value="a"]
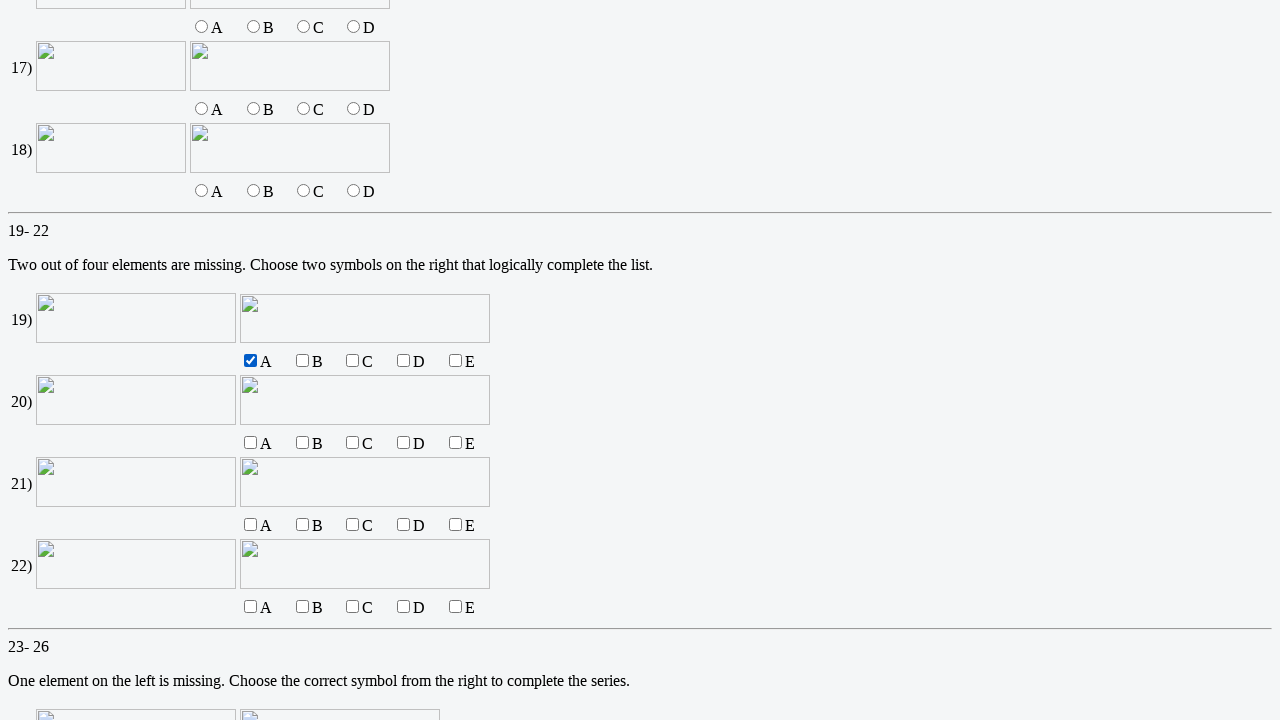

Clicked checkbox option 'd' for question 19 at (403, 361) on //input[@name="q19"][@value="d"]
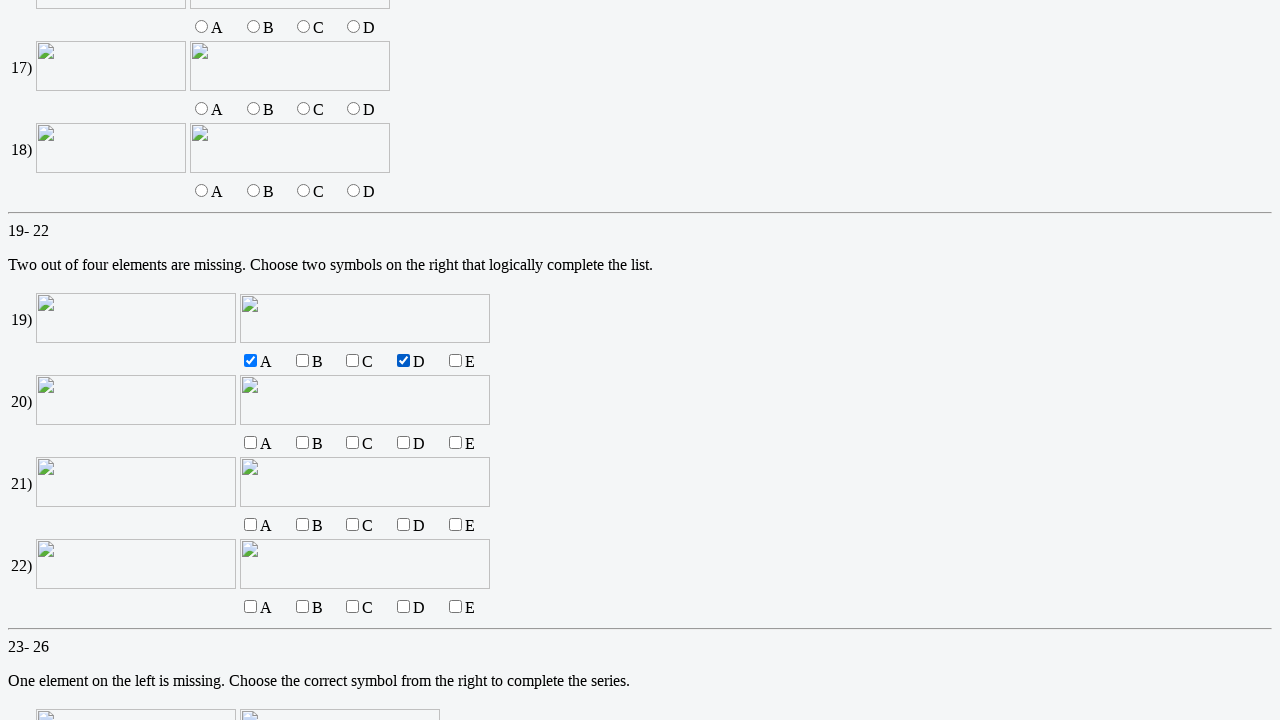

Clicked checkbox option 'a' for question 19 at (250, 361) on //input[@name="q19"][@value="a"]
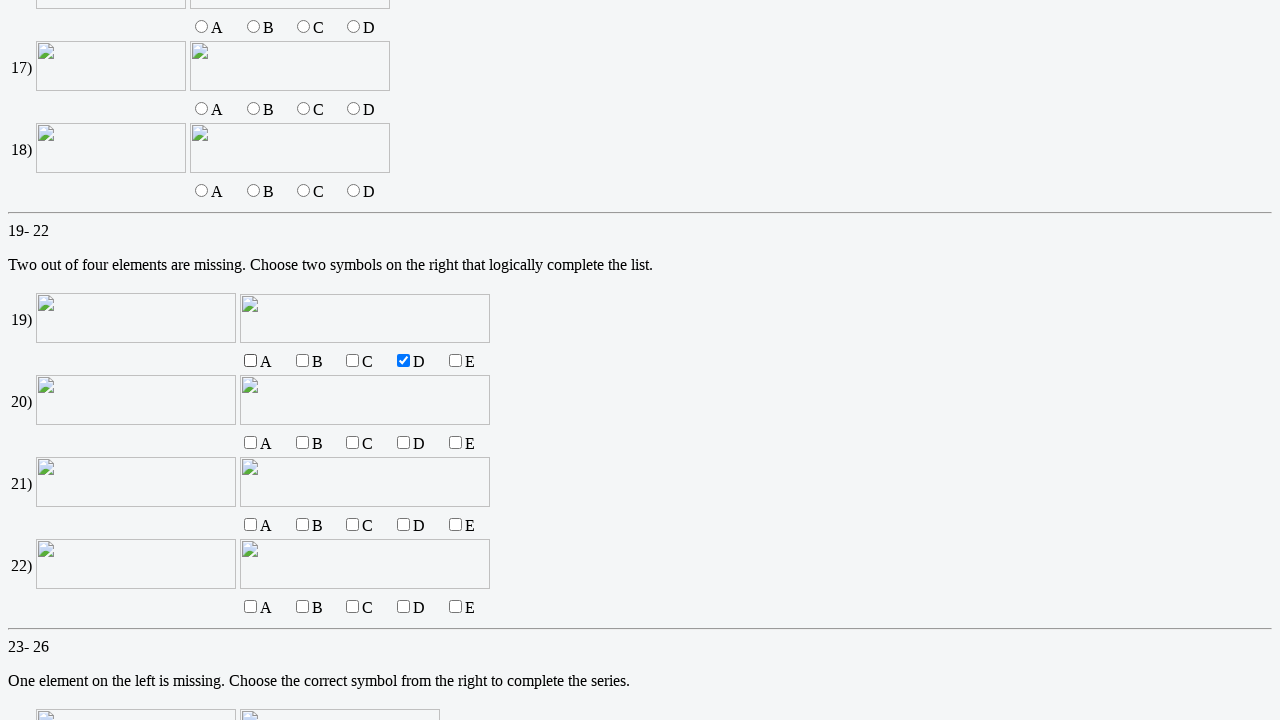

Clicked checkbox option 'd' for question 19 at (403, 361) on //input[@name="q19"][@value="d"]
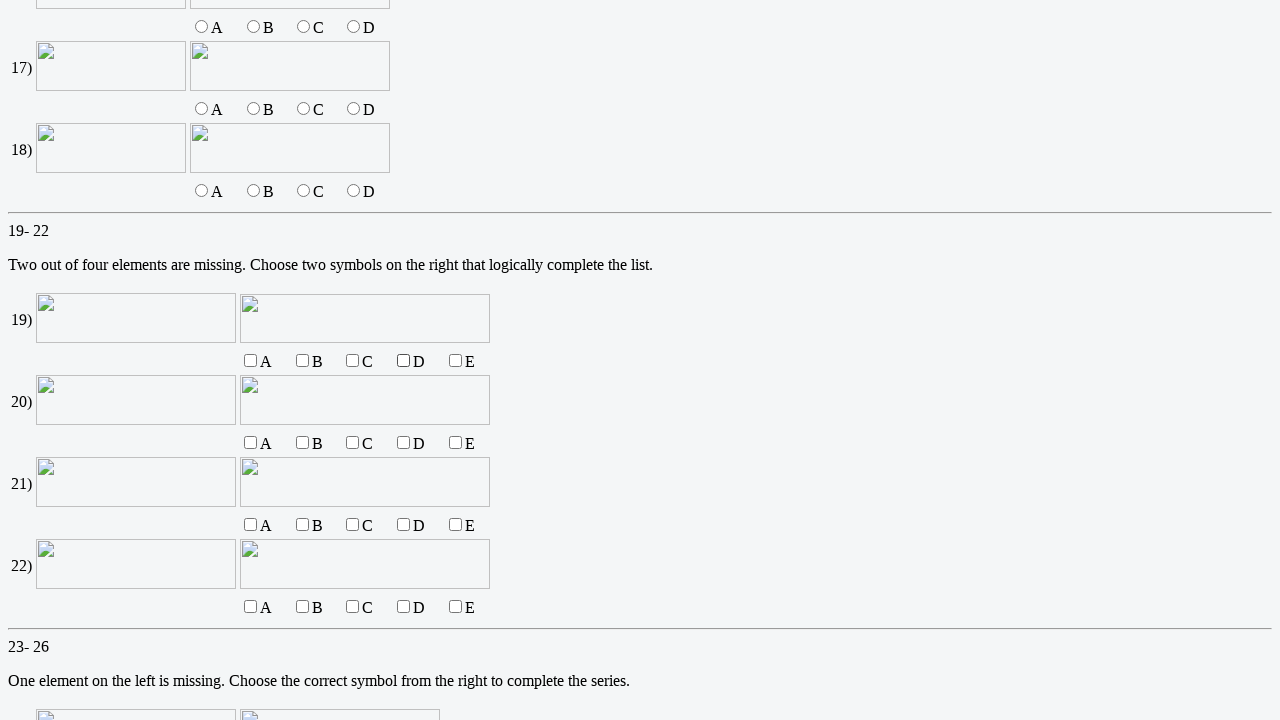

Clicked checkbox option 'a' for question 19 at (250, 361) on //input[@name="q19"][@value="a"]
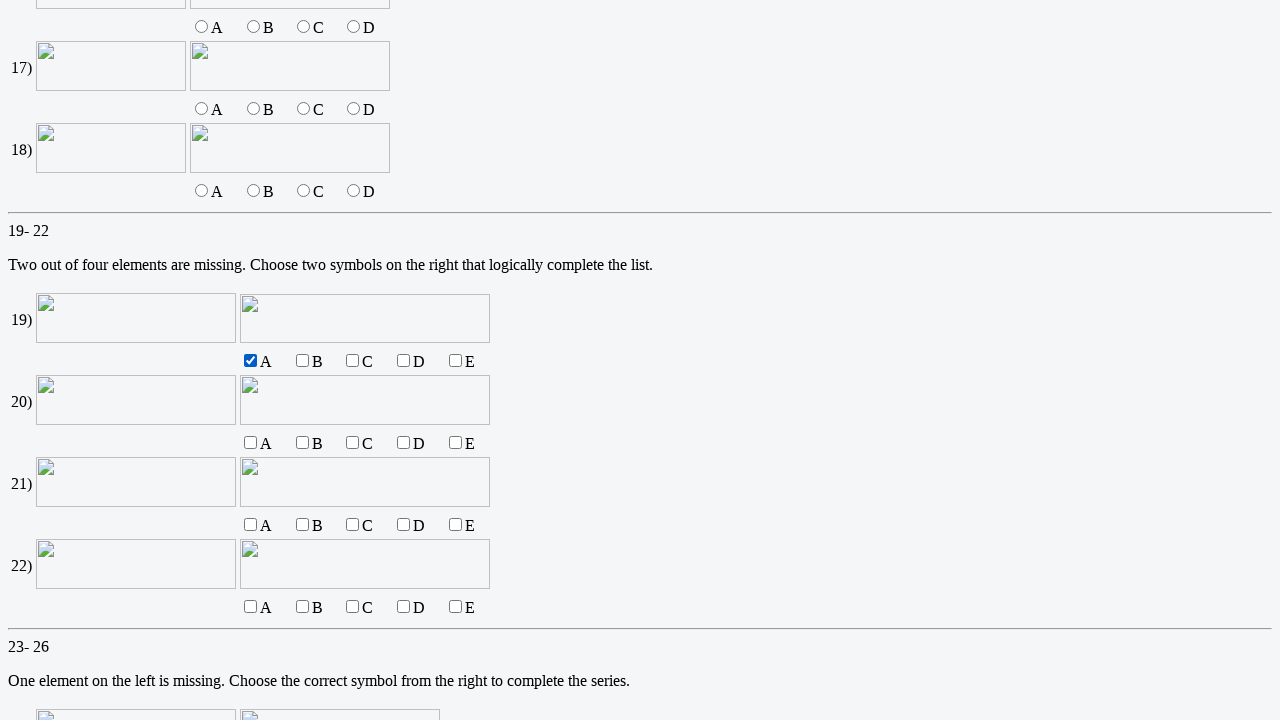

Clicked checkbox option 'd' for question 19 at (403, 361) on //input[@name="q19"][@value="d"]
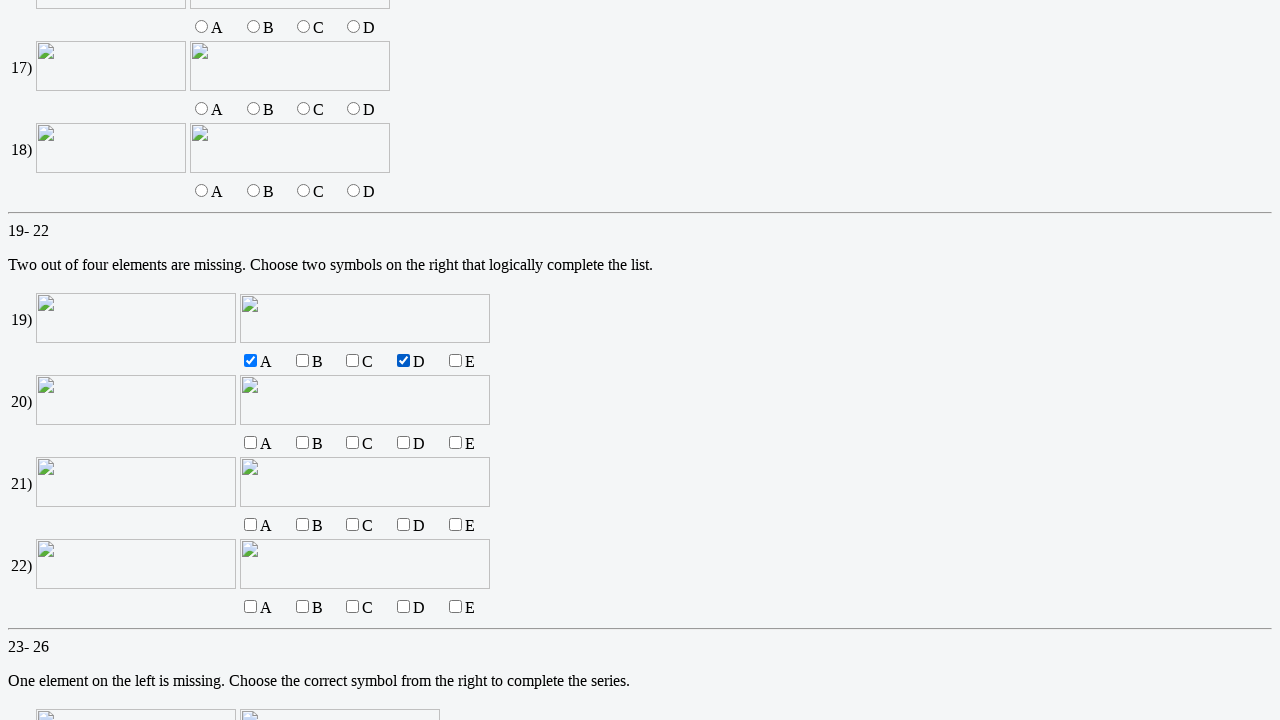

Clicked FINISHED button to submit the IQ test at (46, 366) on xpath=//input[@value="FINISHED"]
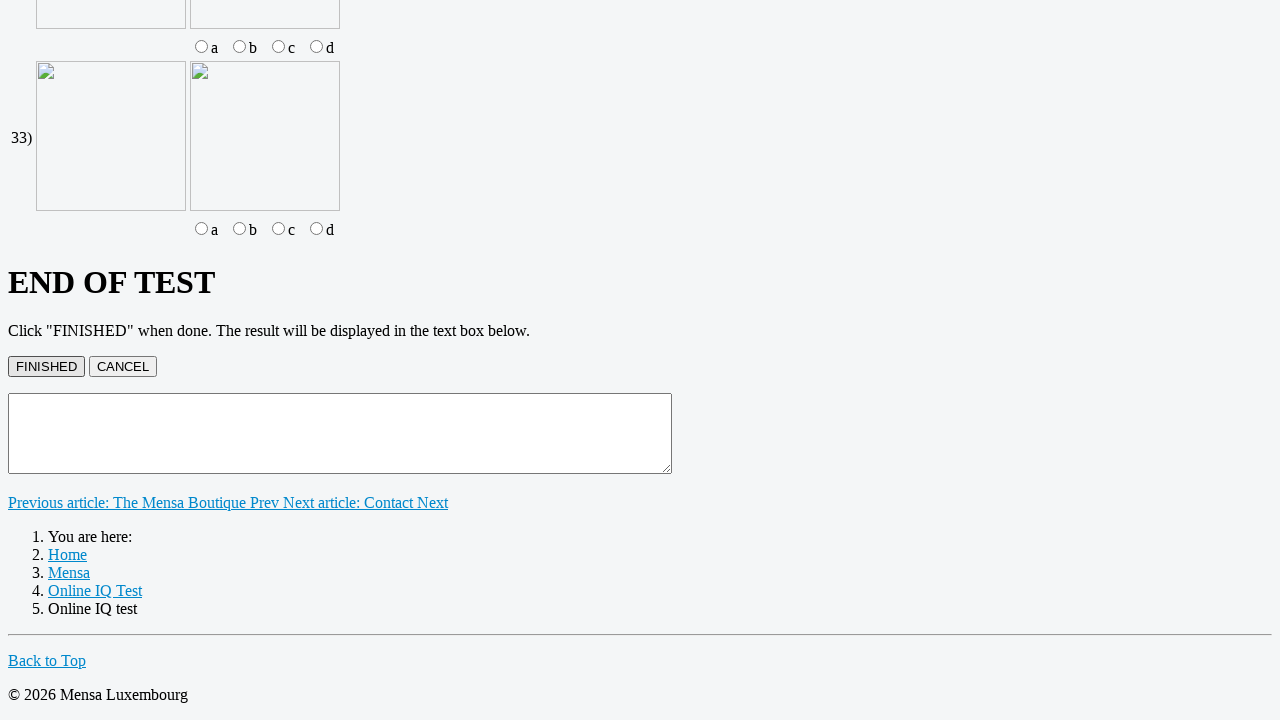

Test results loaded and displayed
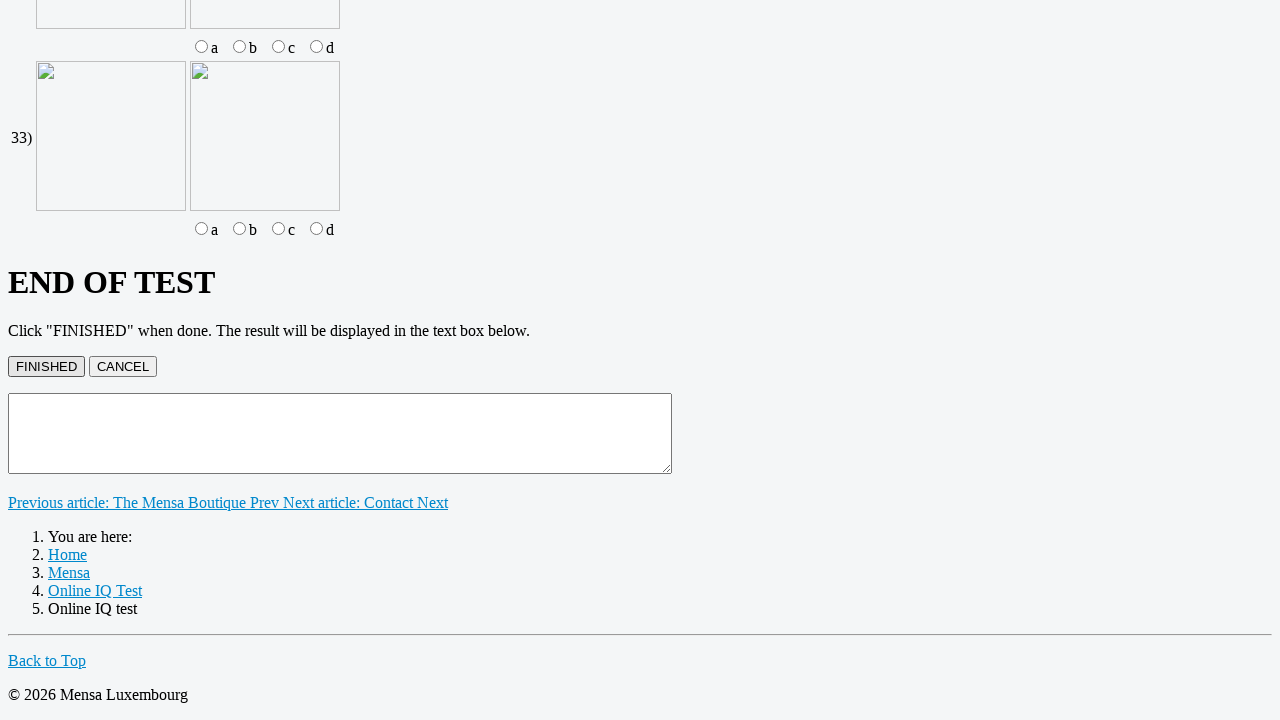

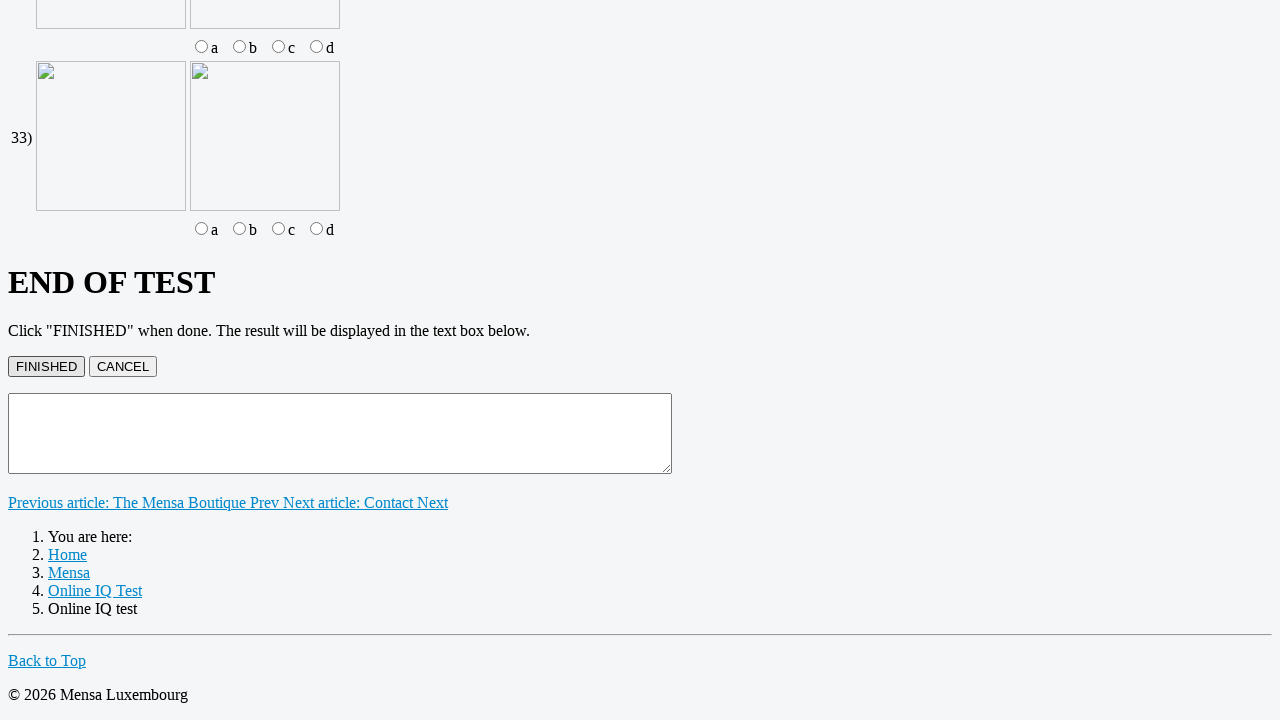